Tests a data types form by filling in various fields (name, address, email, phone, city, country, job position, company) and submitting the form, intentionally leaving the zip code field empty.

Starting URL: https://bonigarcia.dev/selenium-webdriver-java/data-types.html

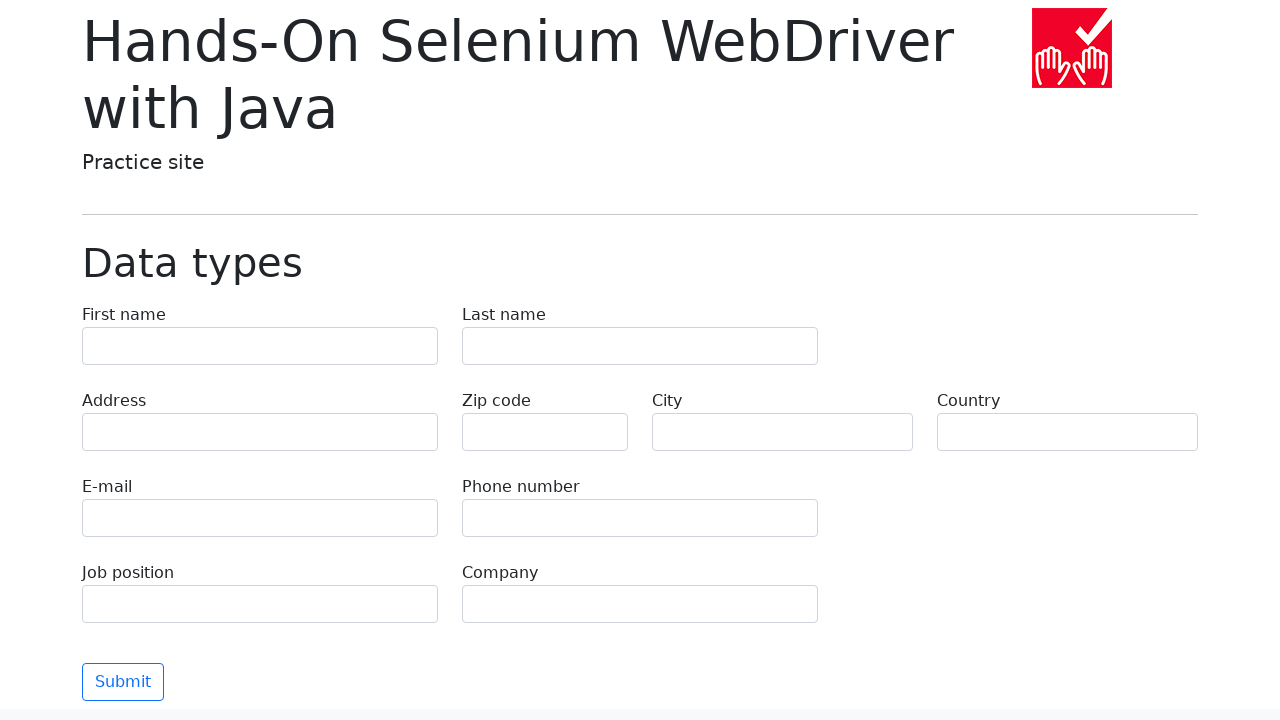

Filled first name field with 'Иван' on [name="first-name"]
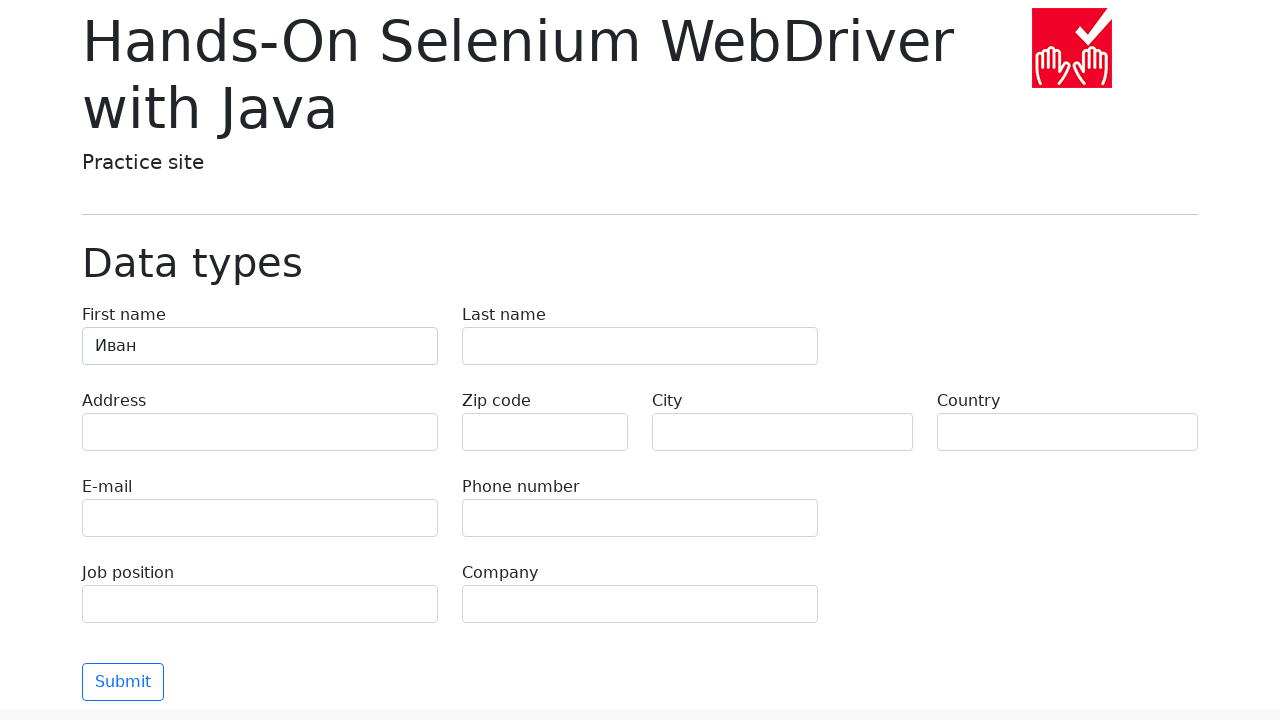

Filled last name field with 'Петров' on [name="last-name"]
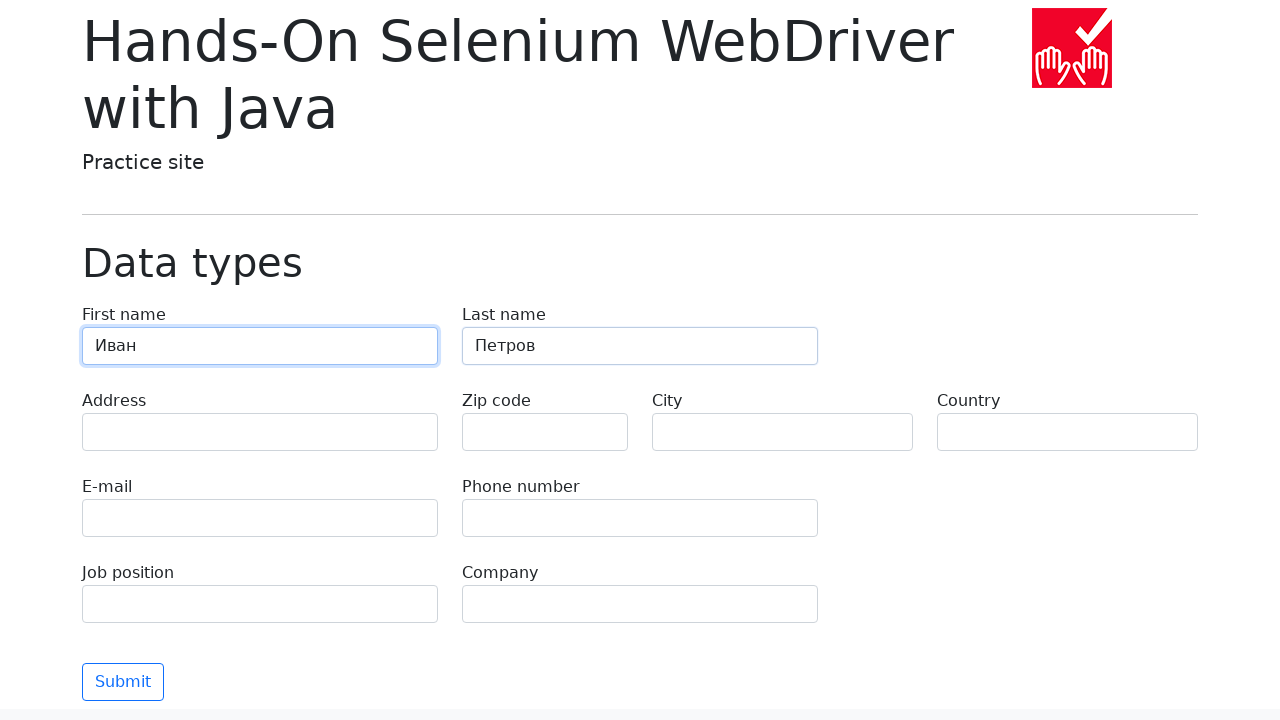

Filled address field with 'Ленина, 55-3' on [name="address"]
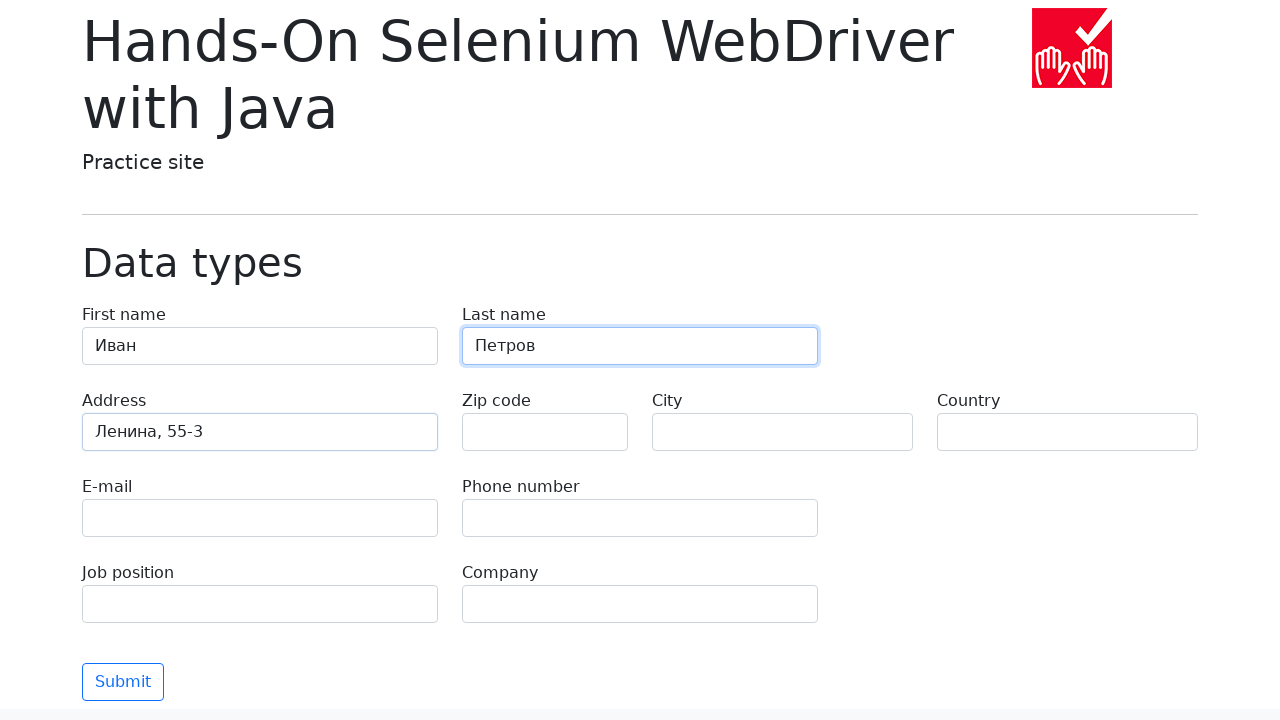

Filled email field with 'test@skypro.com' on [name="e-mail"]
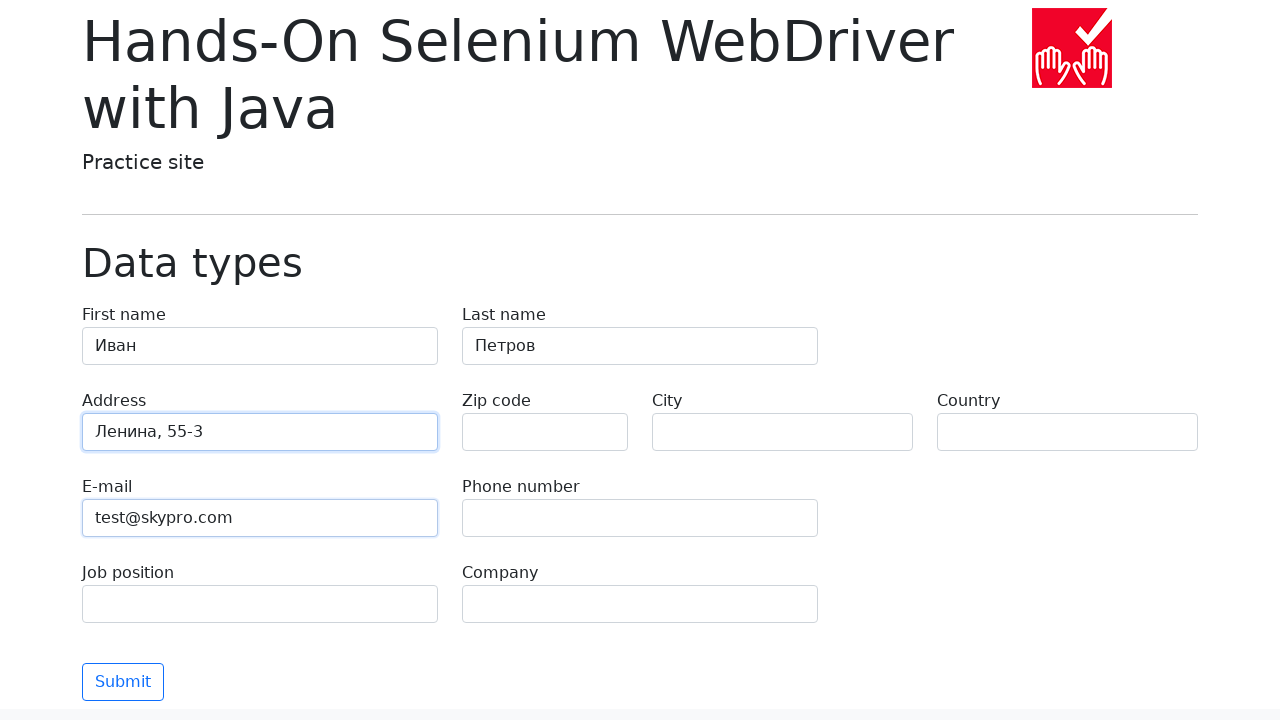

Filled phone field with '+7985899998787' on [name="phone"]
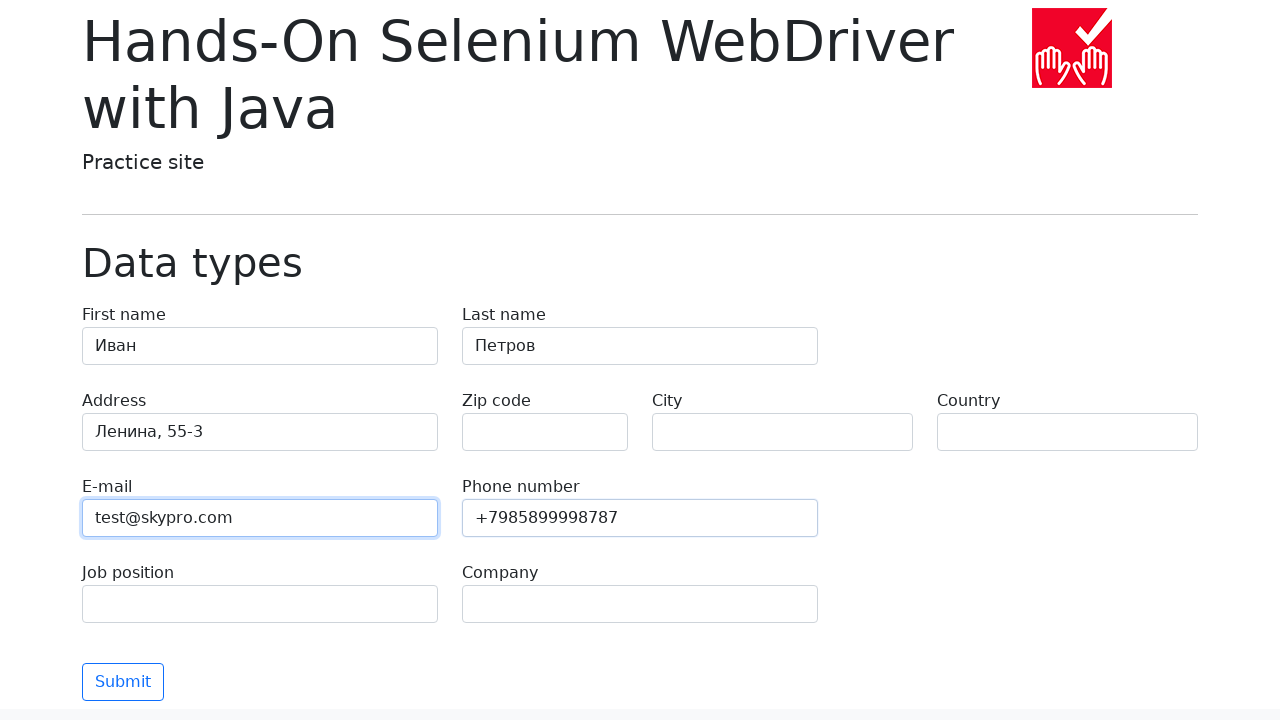

Cleared zip code field (intentionally left empty) on [name="zip-code"]
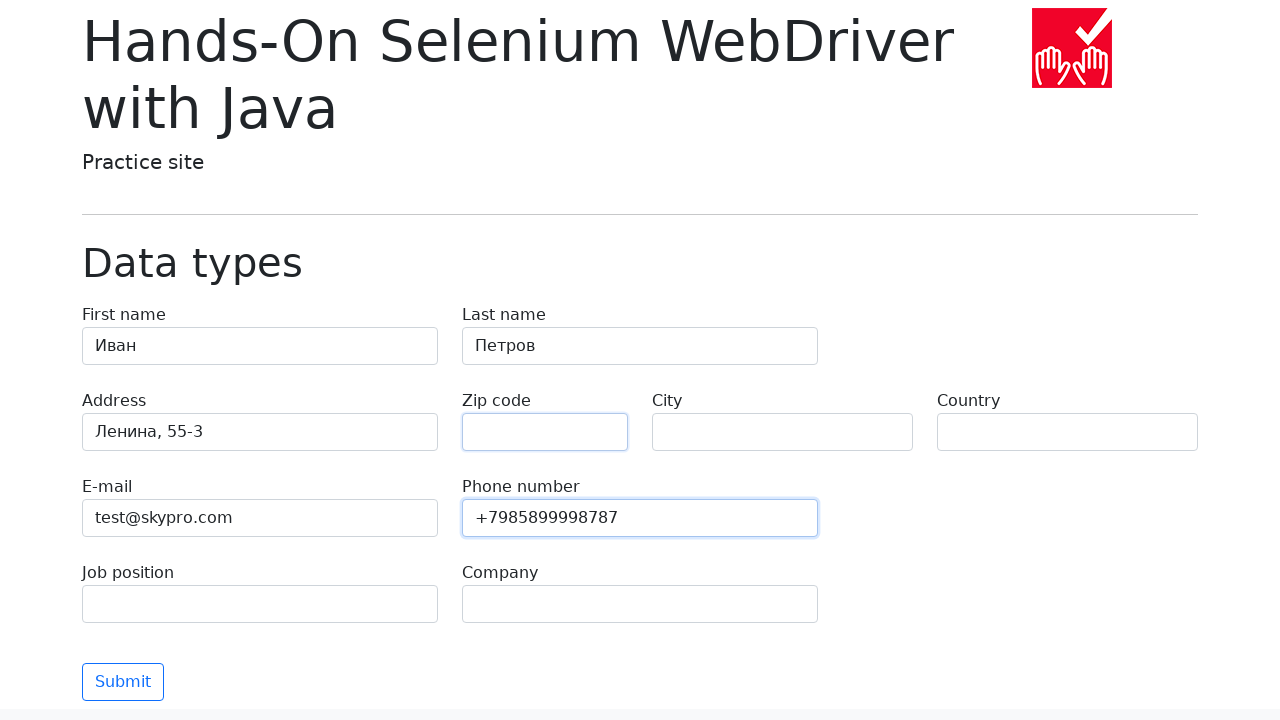

Filled city field with 'Москва' on [name="city"]
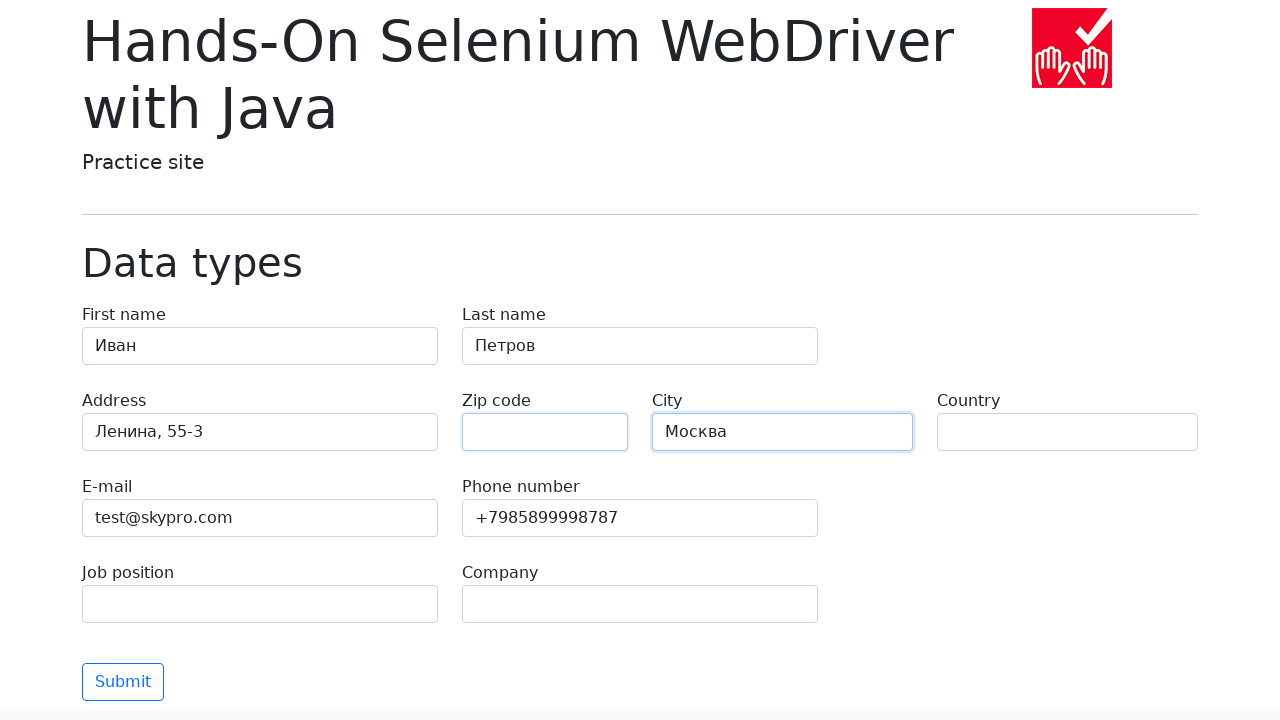

Filled country field with 'Россия' on [name="country"]
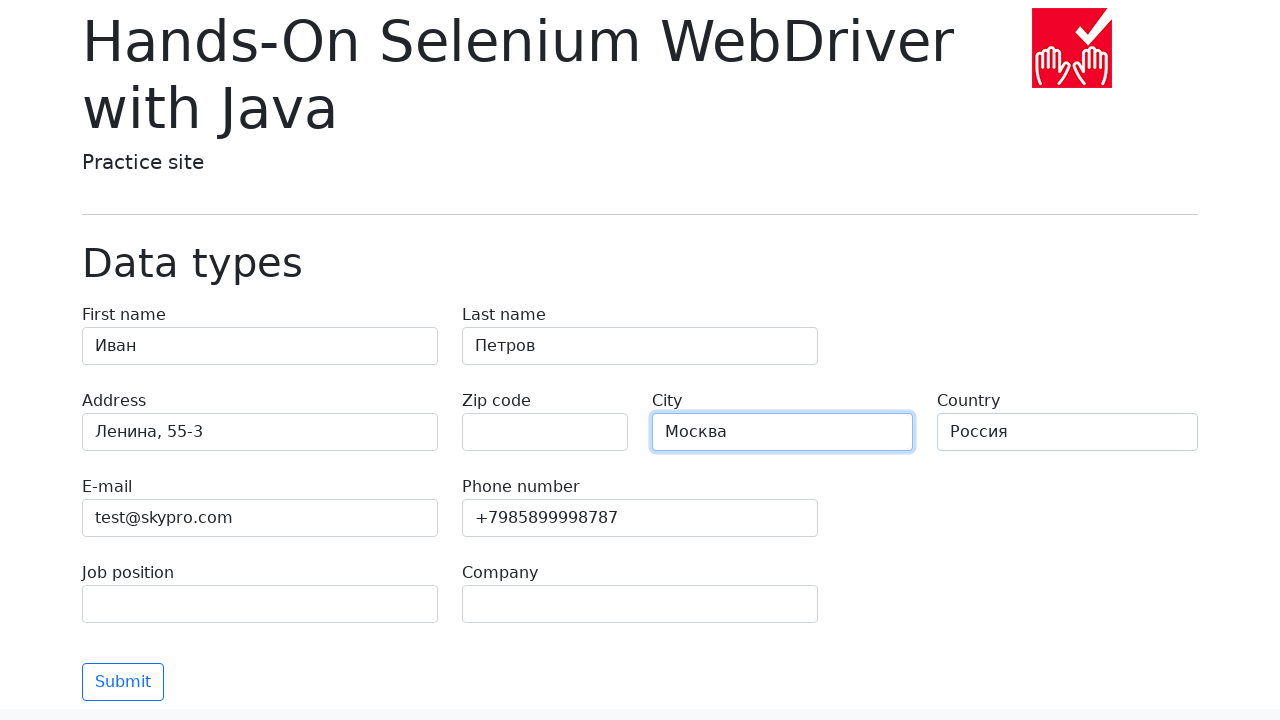

Filled job position field with 'QA' on [name="job-position"]
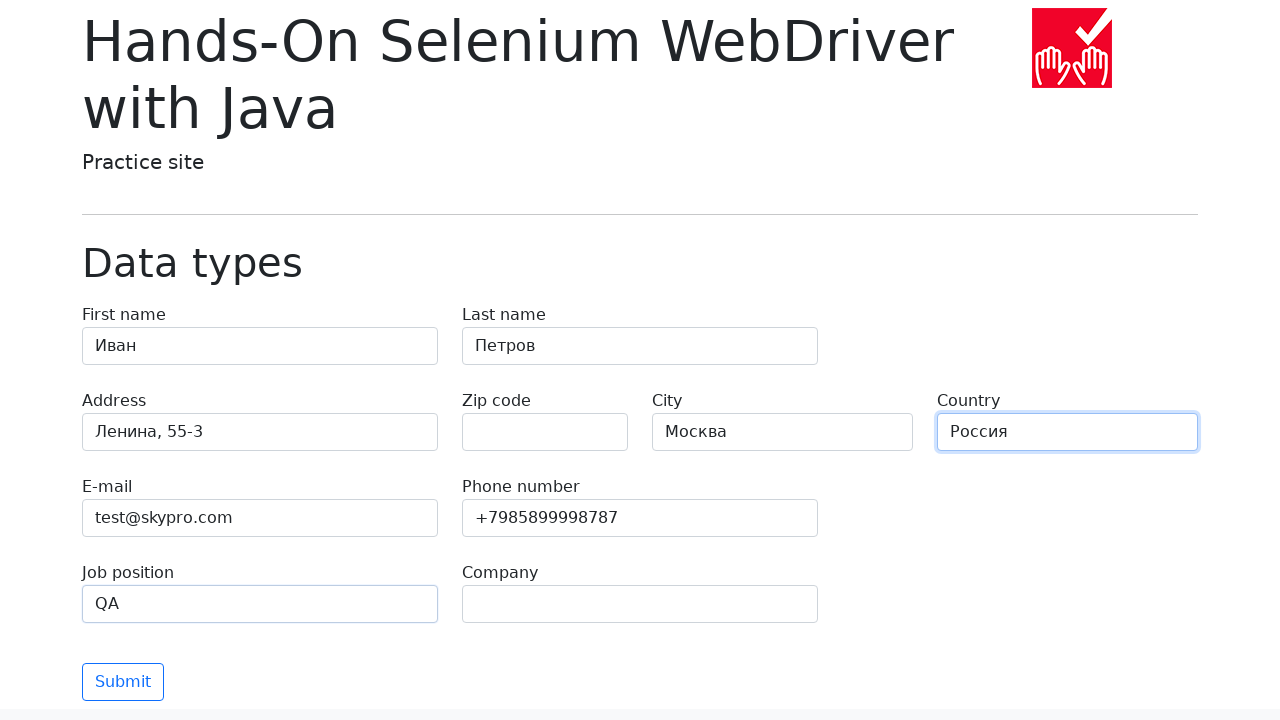

Filled company field with 'SkyPro' on [name="company"]
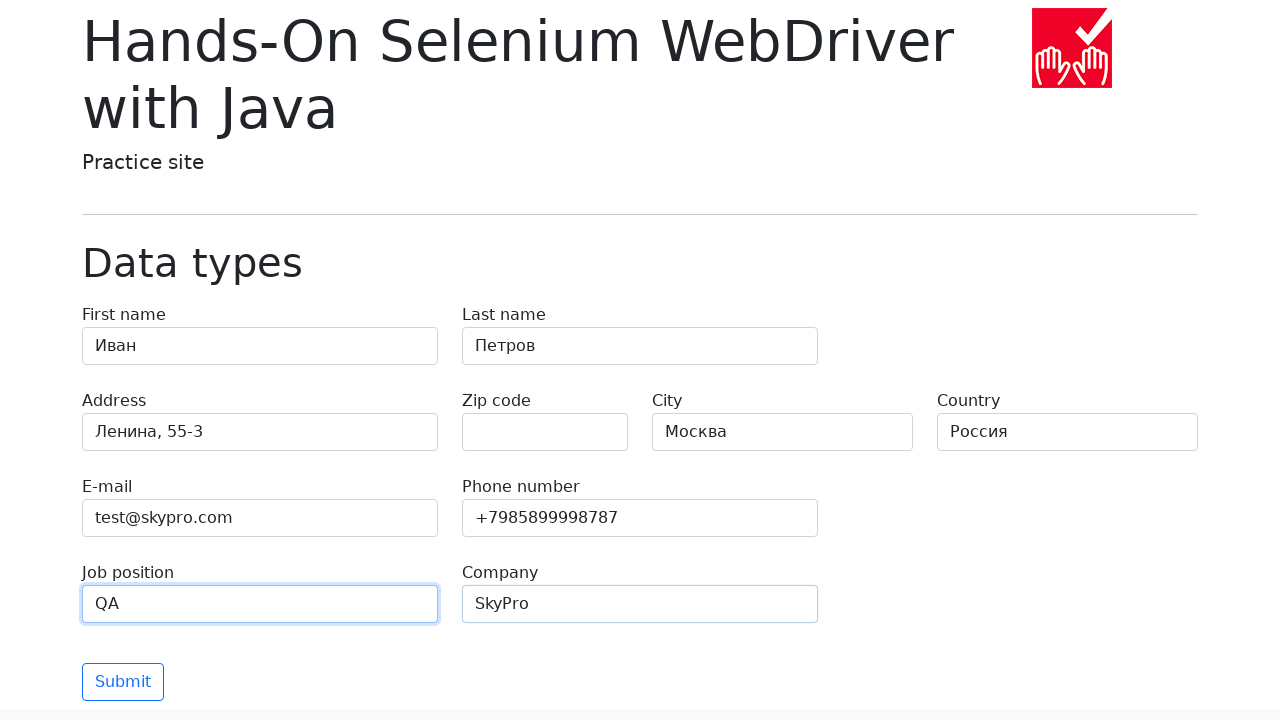

Clicked submit button to submit the form at (123, 682) on button
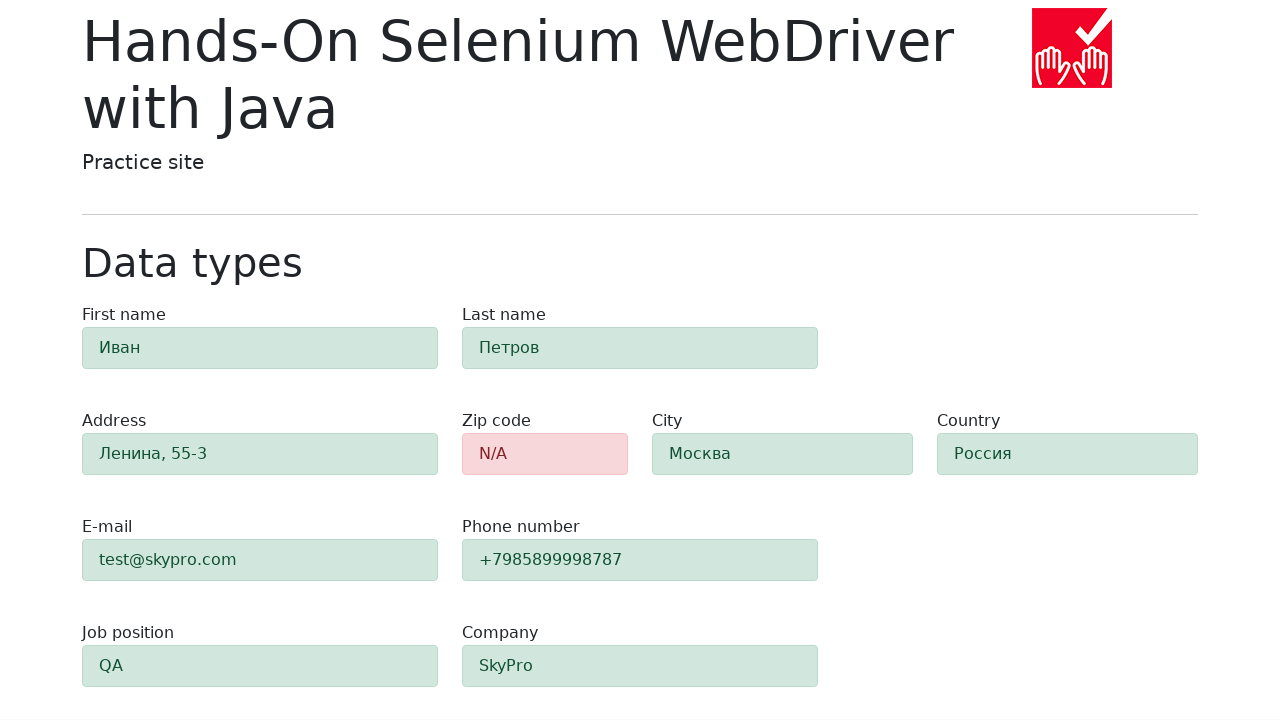

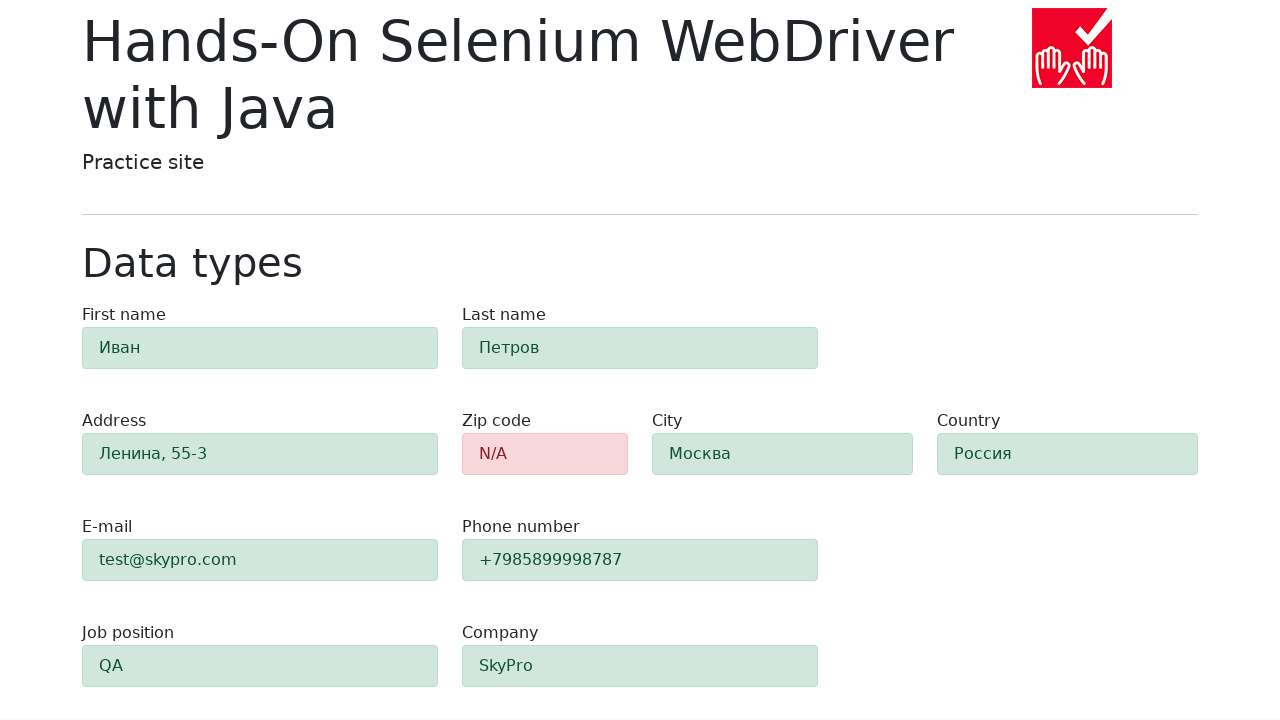